Tests registration form validation when last name field is left blank

Starting URL: http://bit.ly/dxqatest-online

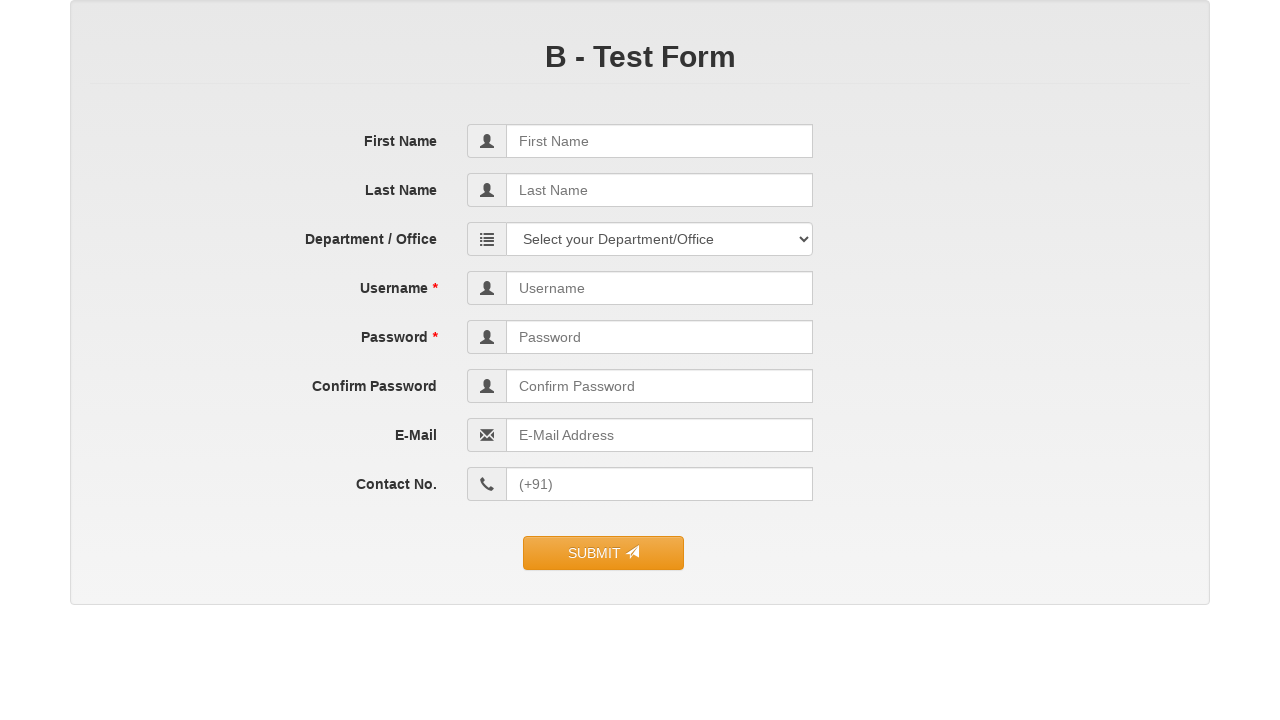

Filled first name field with 'Vivek' on input[name='first_name']
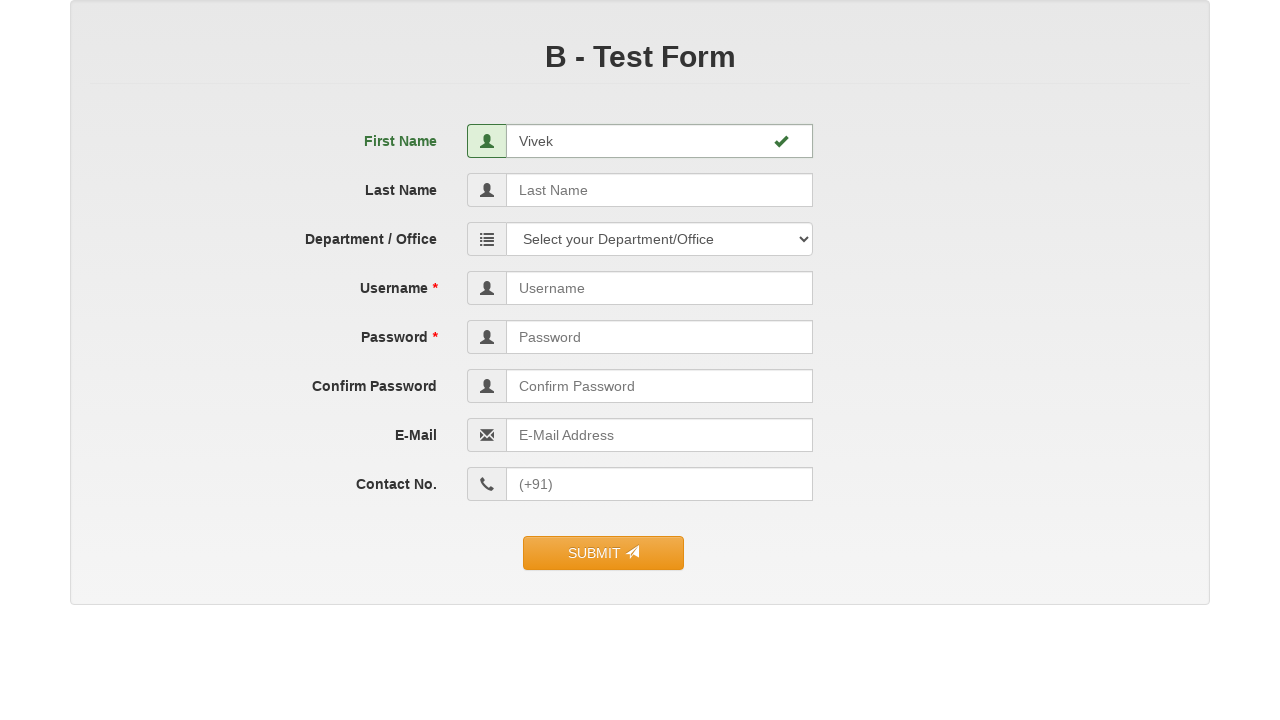

Filled last name field with blank space (testing validation) on input[name='last_name']
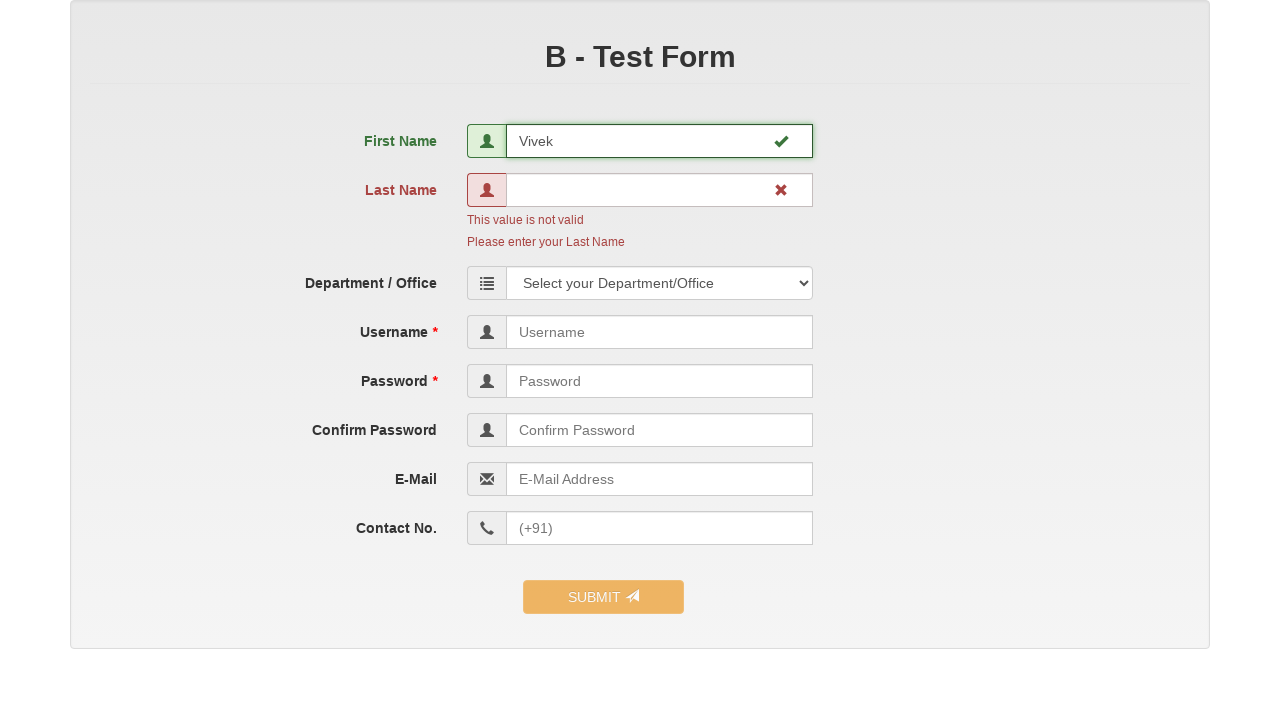

Filled username field with 'vivekdv01' on input[name='user_name']
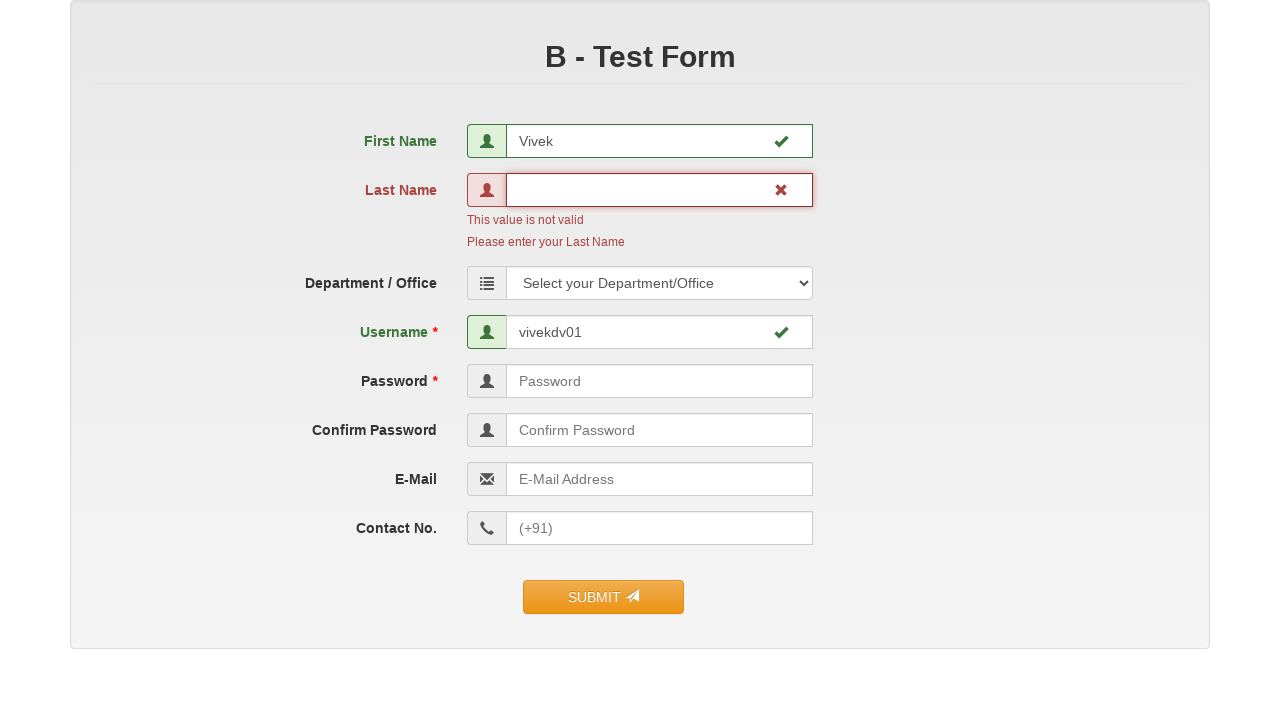

Filled password field with 'Vivek@123' on input[name='user_password']
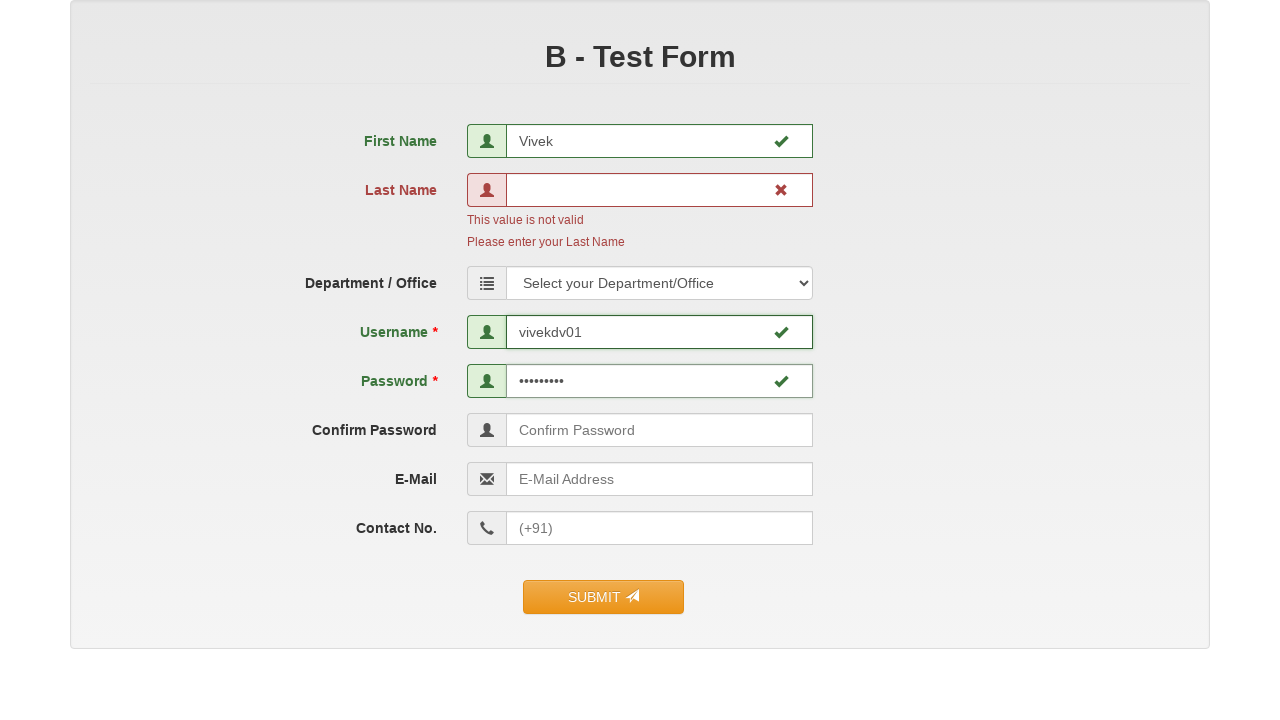

Filled confirm password field with 'Vivek@123' on input[name='confirm_password']
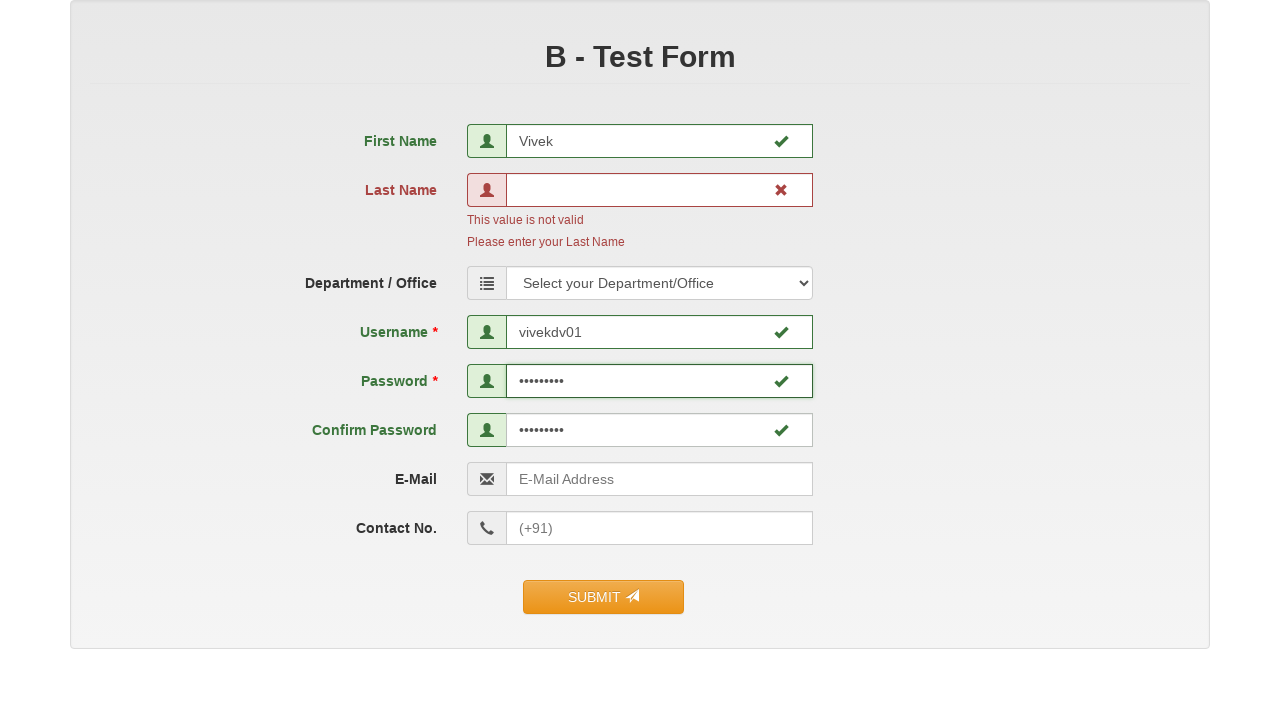

Filled email field with 'vivekdv01@gmail.com' on input[name='email']
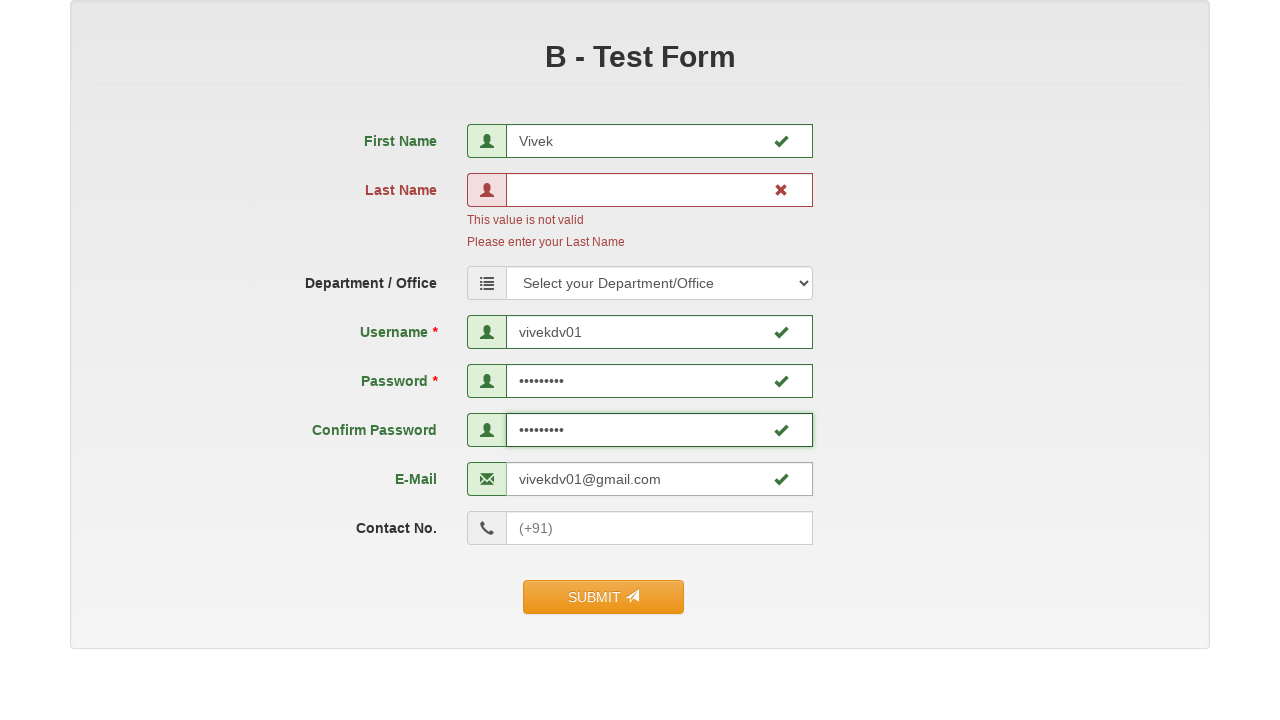

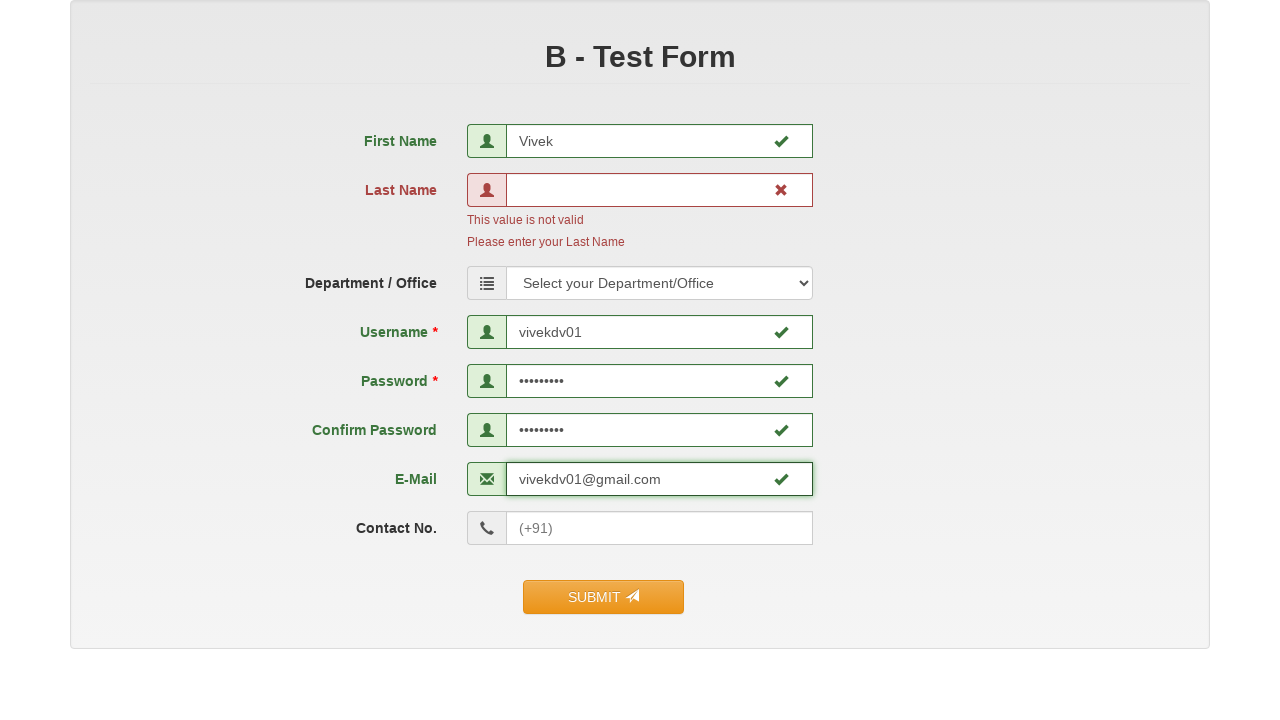